Tests the search functionality on Bluestone website by entering a search query for rings

Starting URL: https://www.bluestone.com

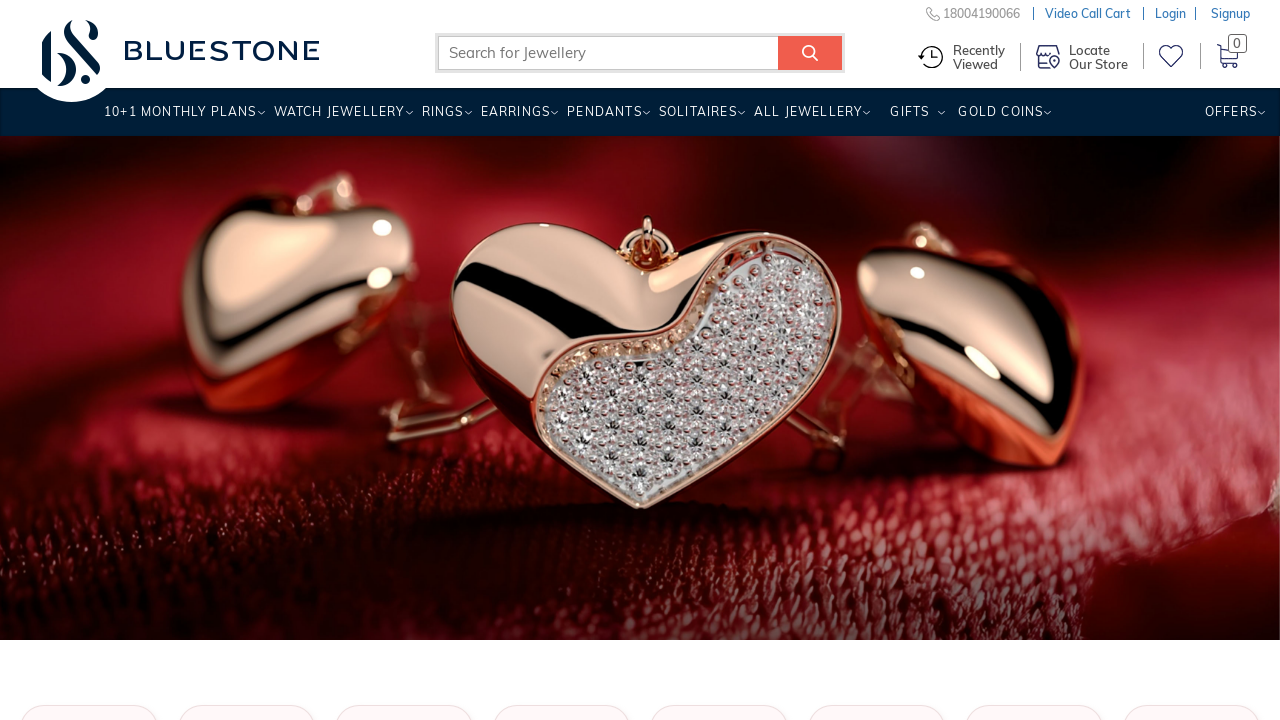

Filled search box with query 'rings' on input[name='search_query']
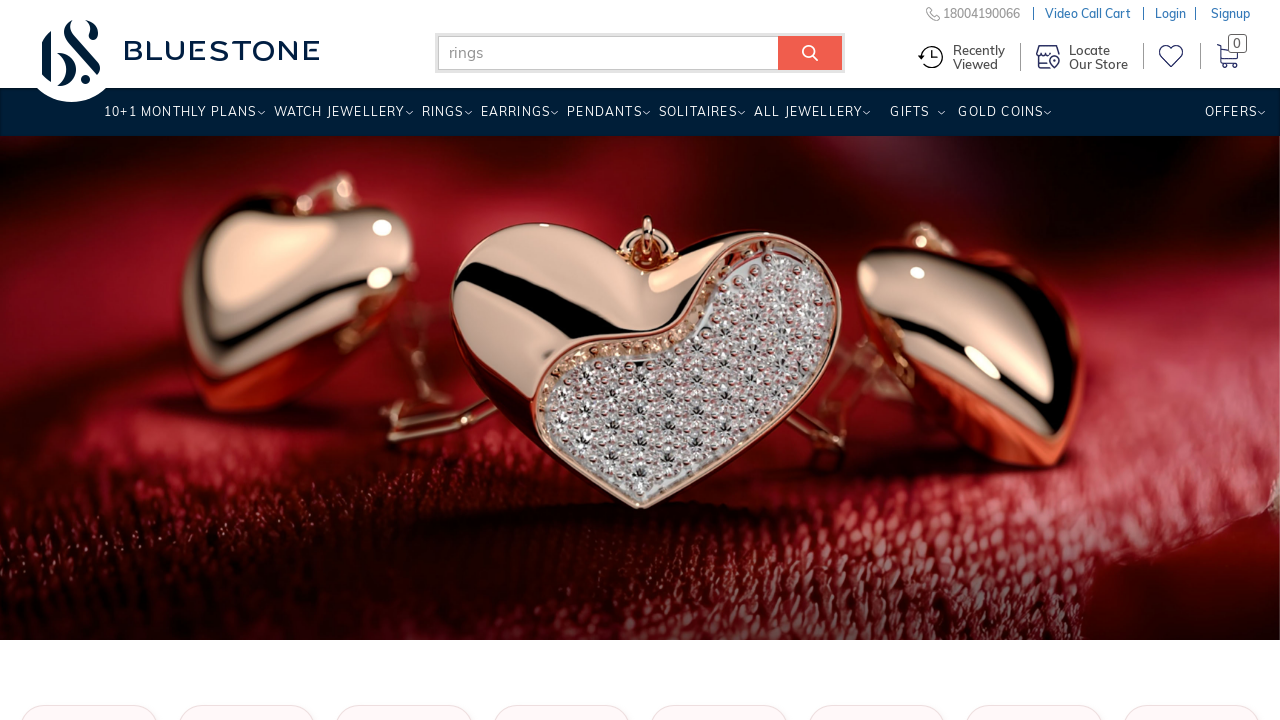

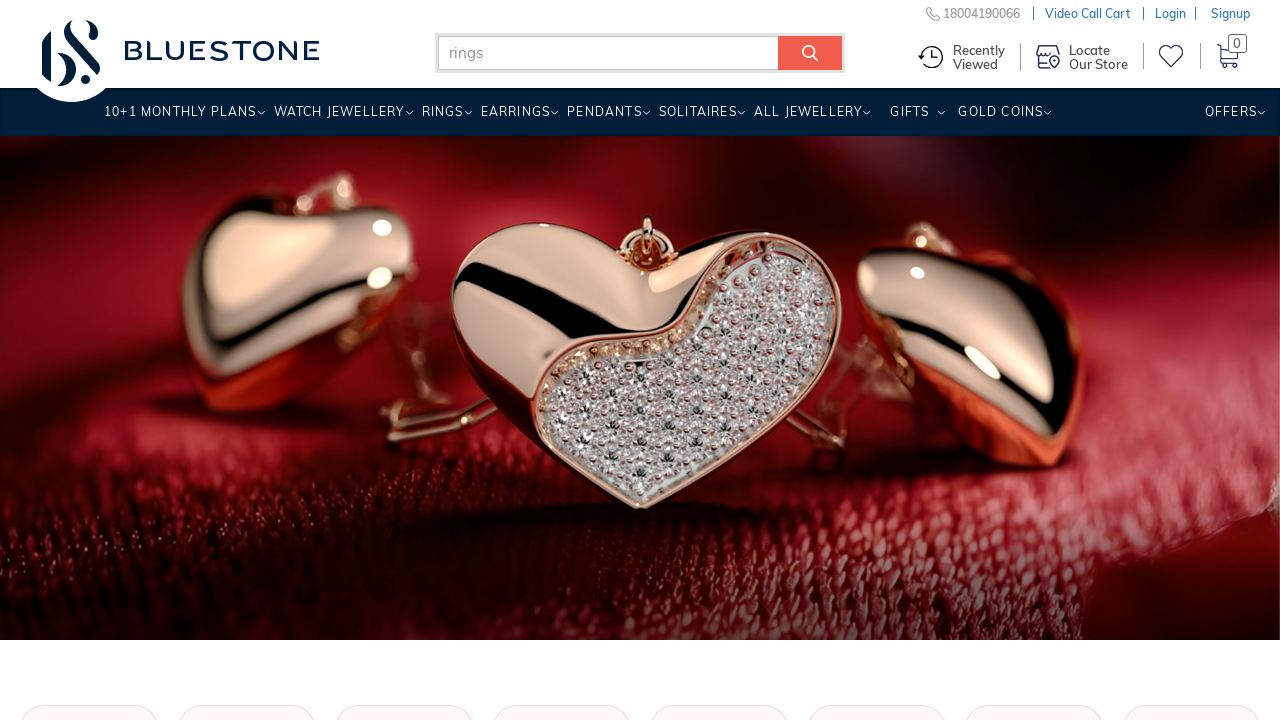